Tests the 7-character validator with a password containing a special character (#)

Starting URL: https://testpages.eviltester.com/styled/apps/7charval/simple7charvalidation.html

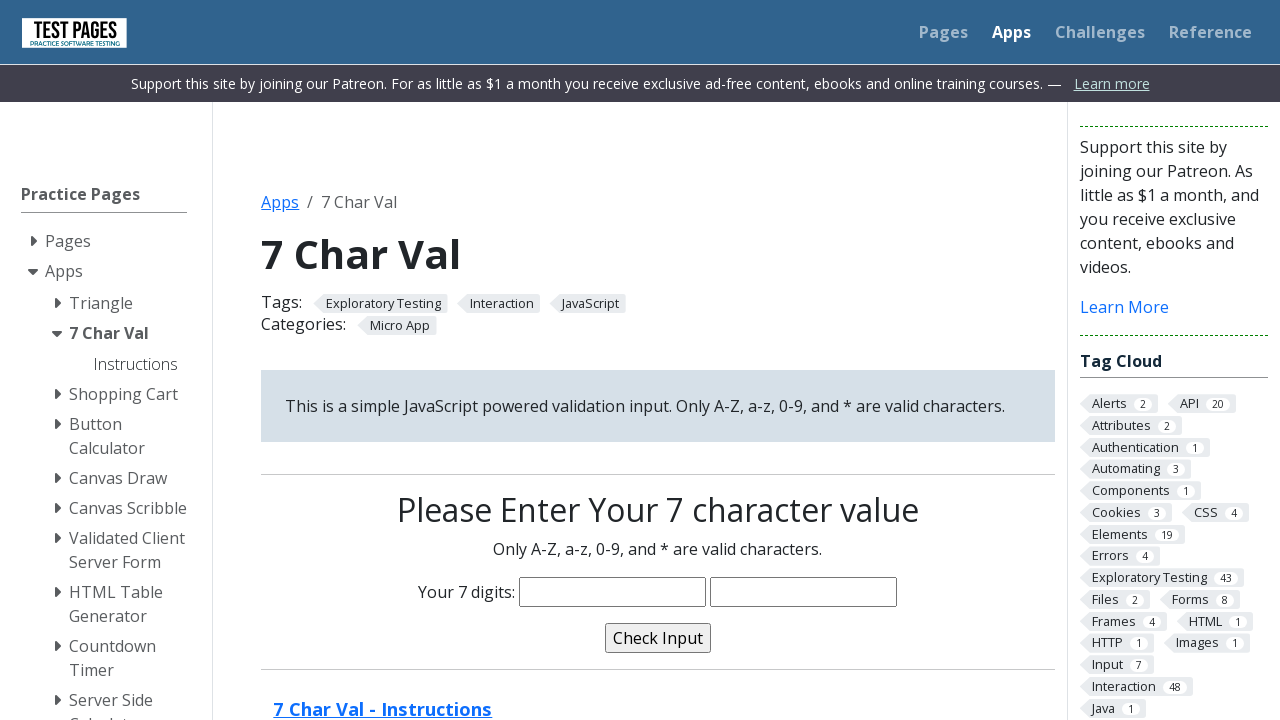

Filled password field with 'Rima#12' containing special character # on input[name='characters']
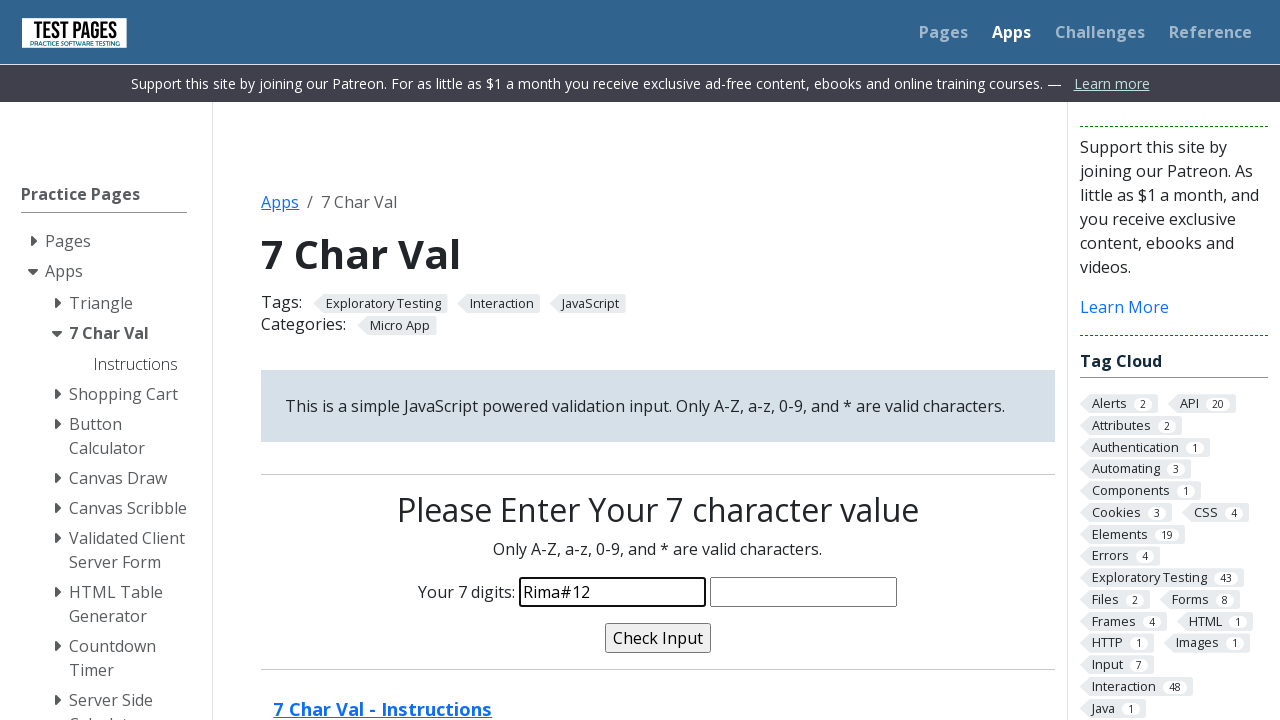

Clicked validate button to test 7-character password validator at (658, 638) on input[name='validate']
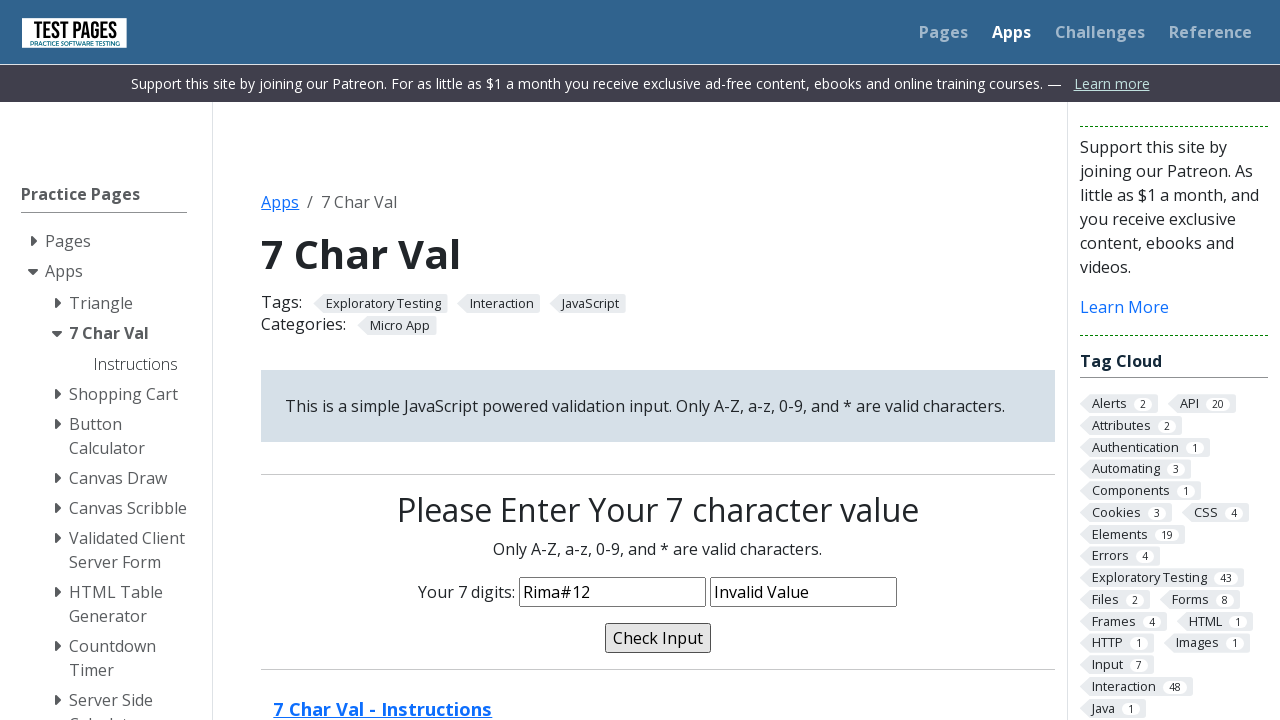

Validation message appeared on page
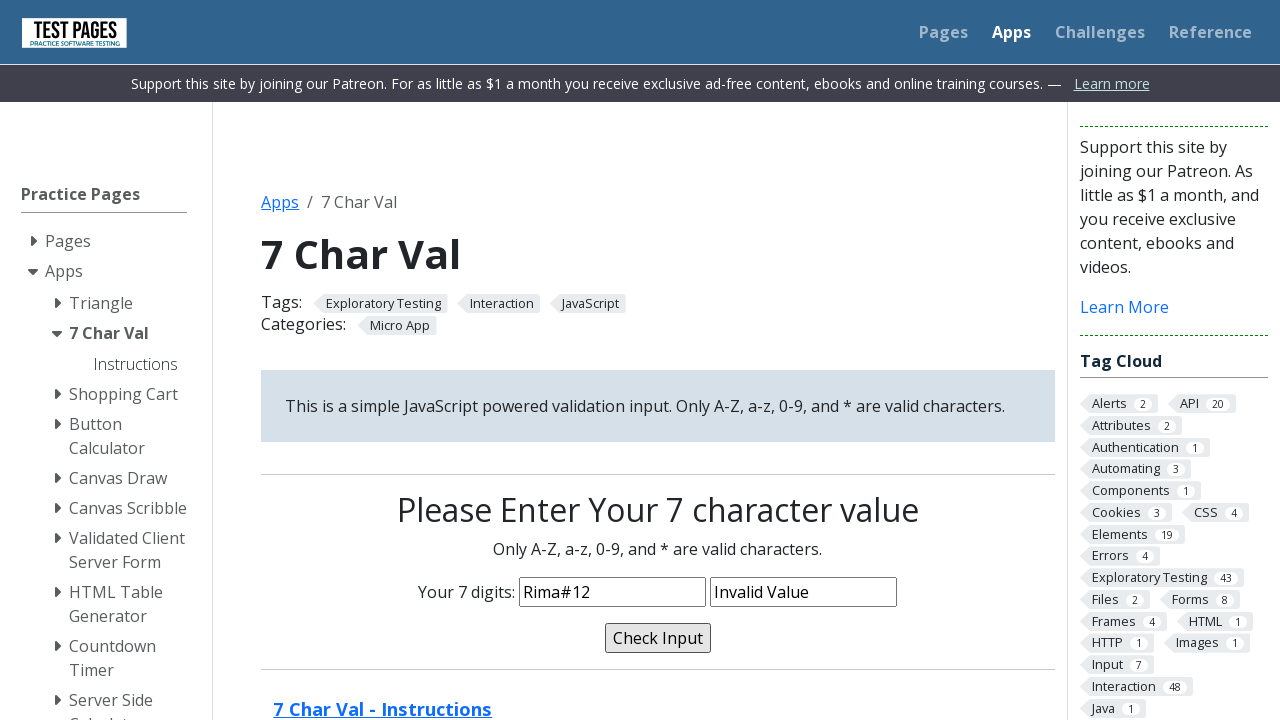

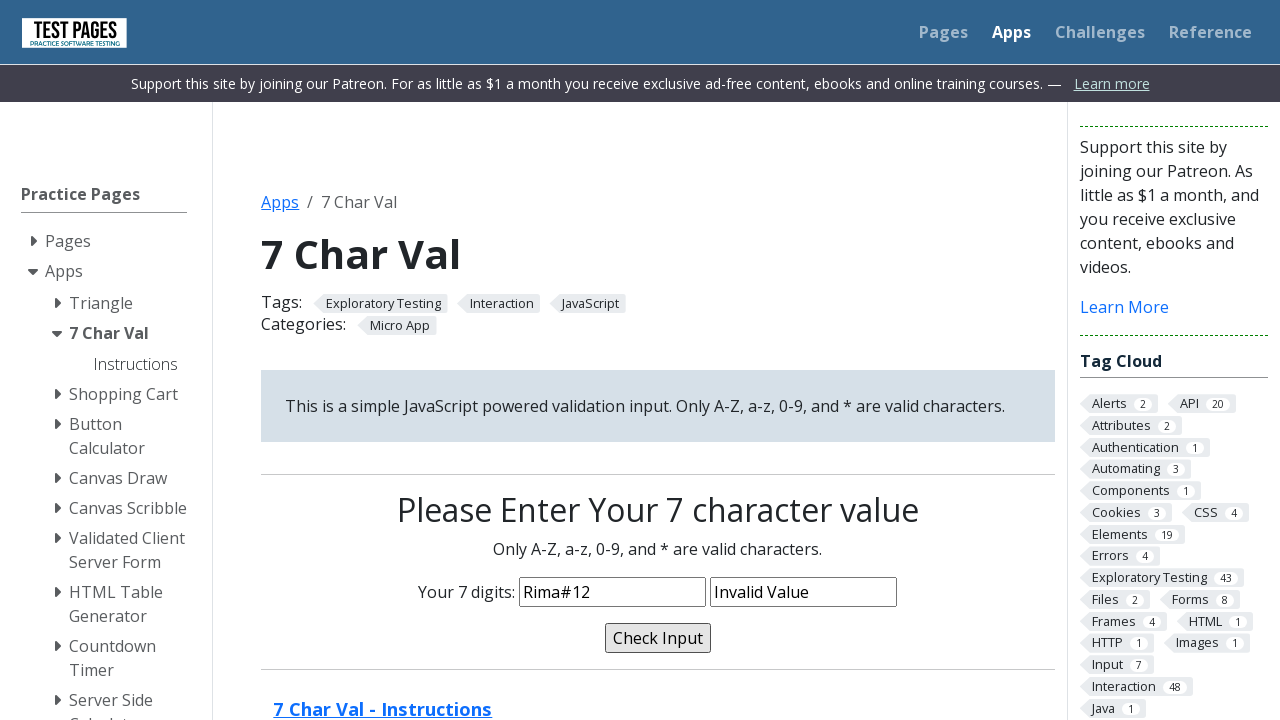